Tests drag and drop functionality by dragging element A to position B, verifying the swap, then dragging it back to the original position and verifying the elements are back in their original containers.

Starting URL: https://the-internet.herokuapp.com/drag_and_drop

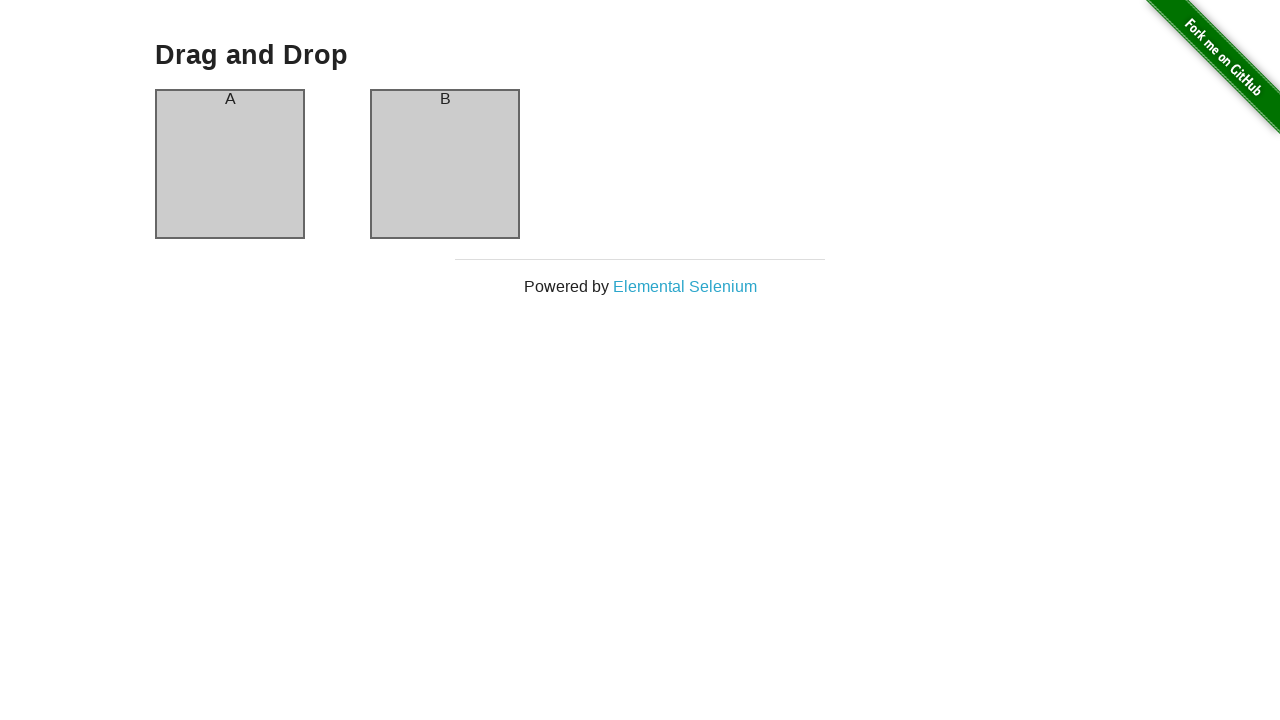

Waited for drag and drop page to load and header to be visible
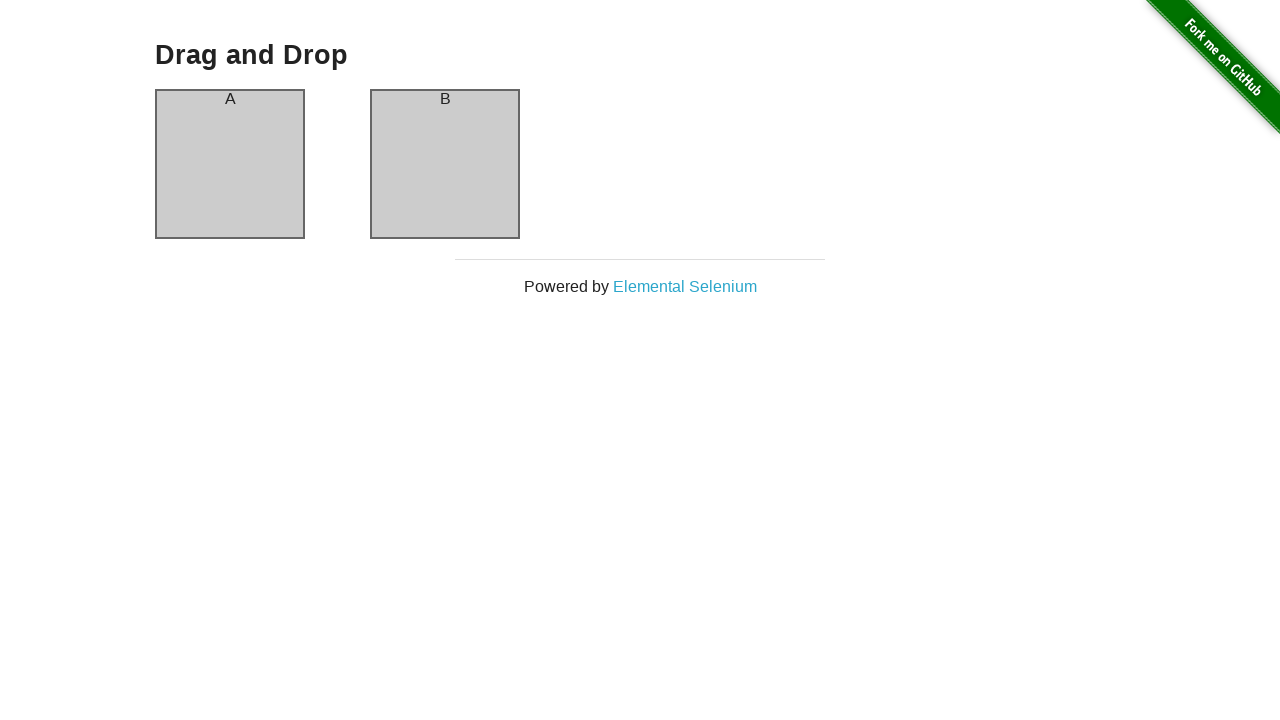

Located container A and container B elements
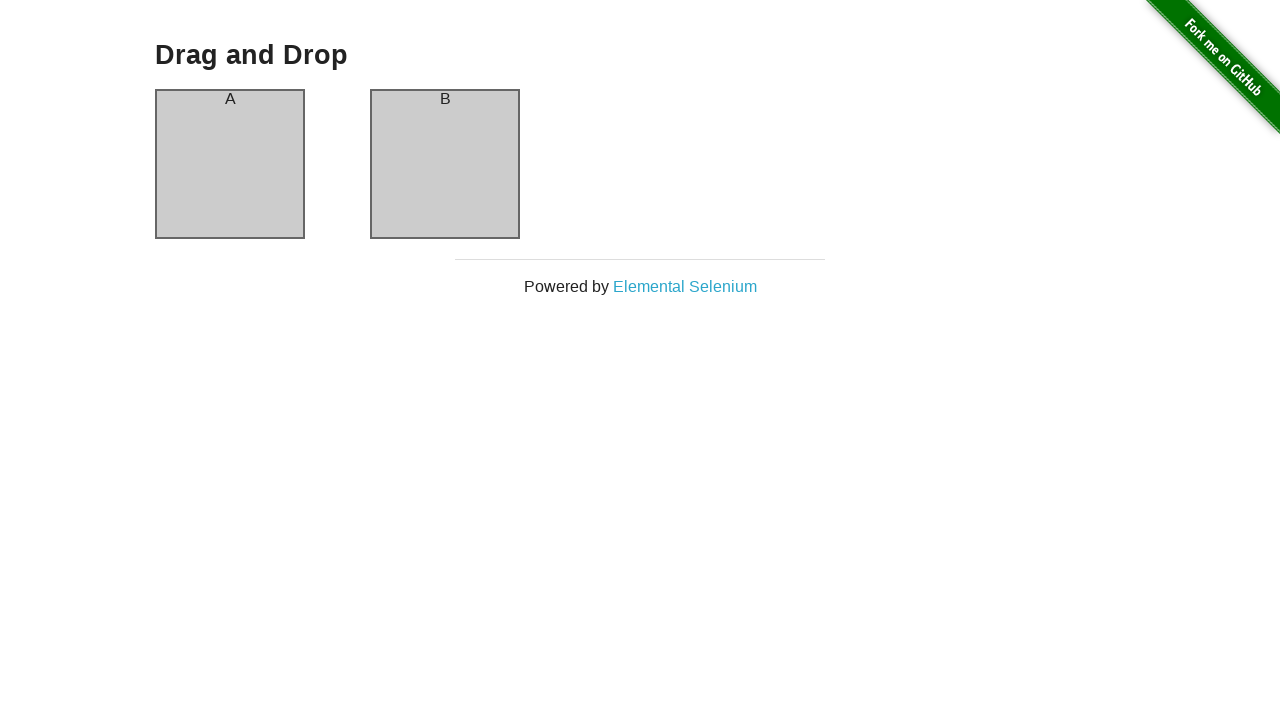

Verified element A is in container A
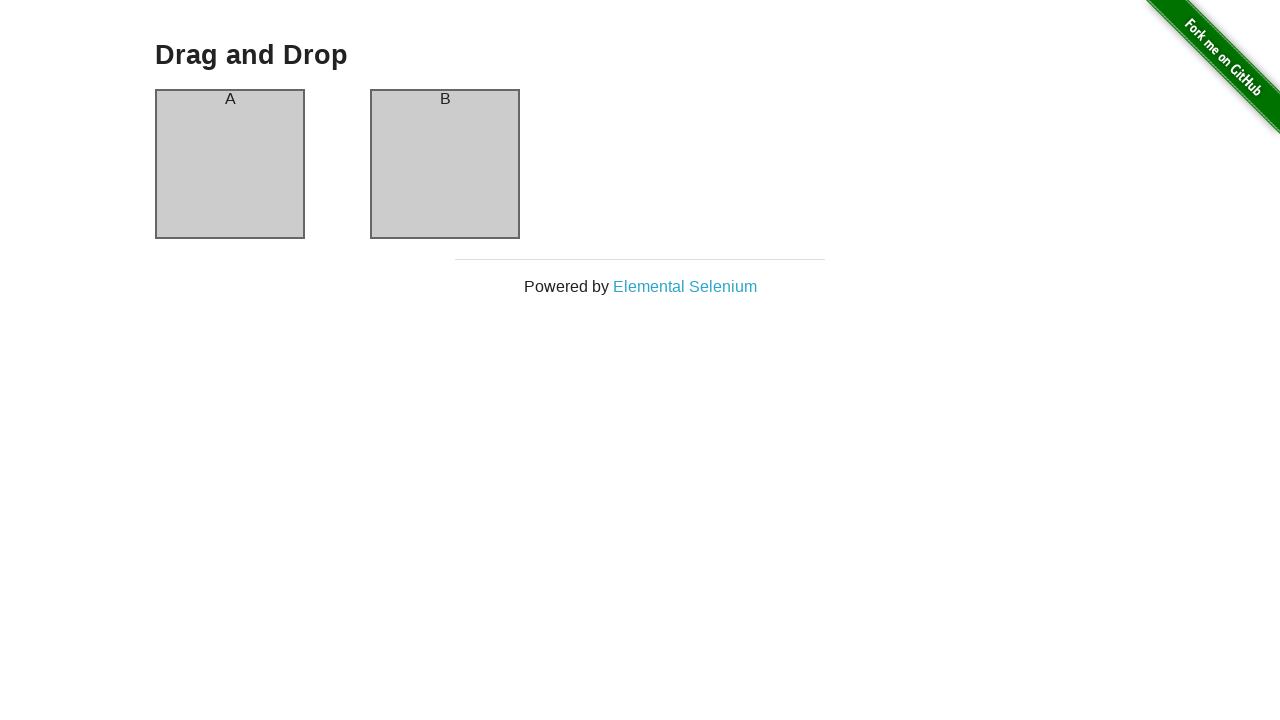

Verified element B is in container B
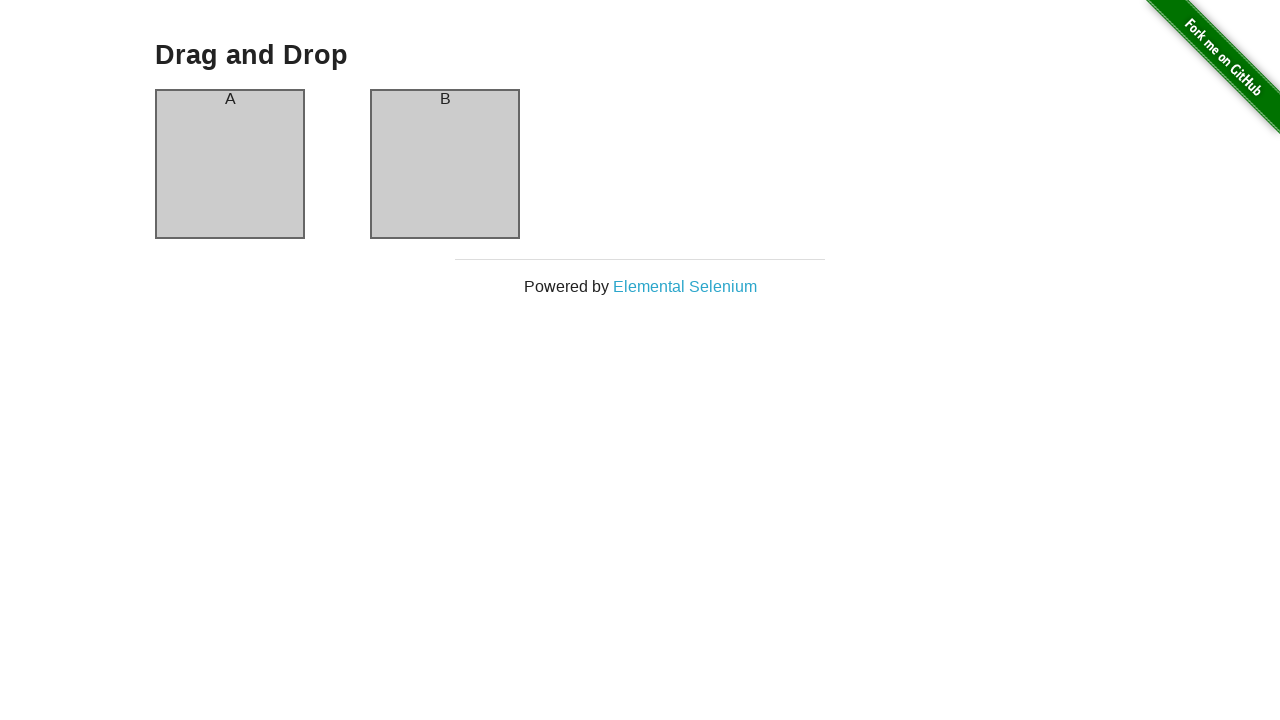

Dragged element A from container A to container B using JavaScript
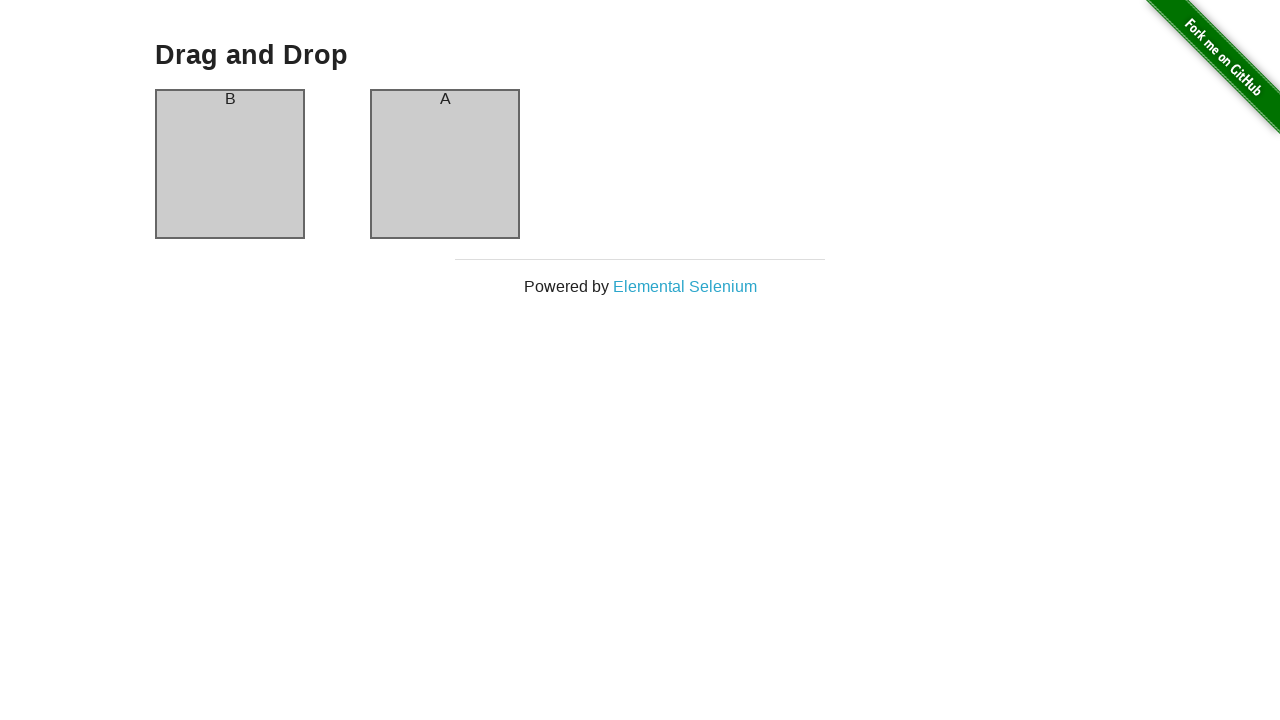

Waited 500ms for drag and drop animation to complete
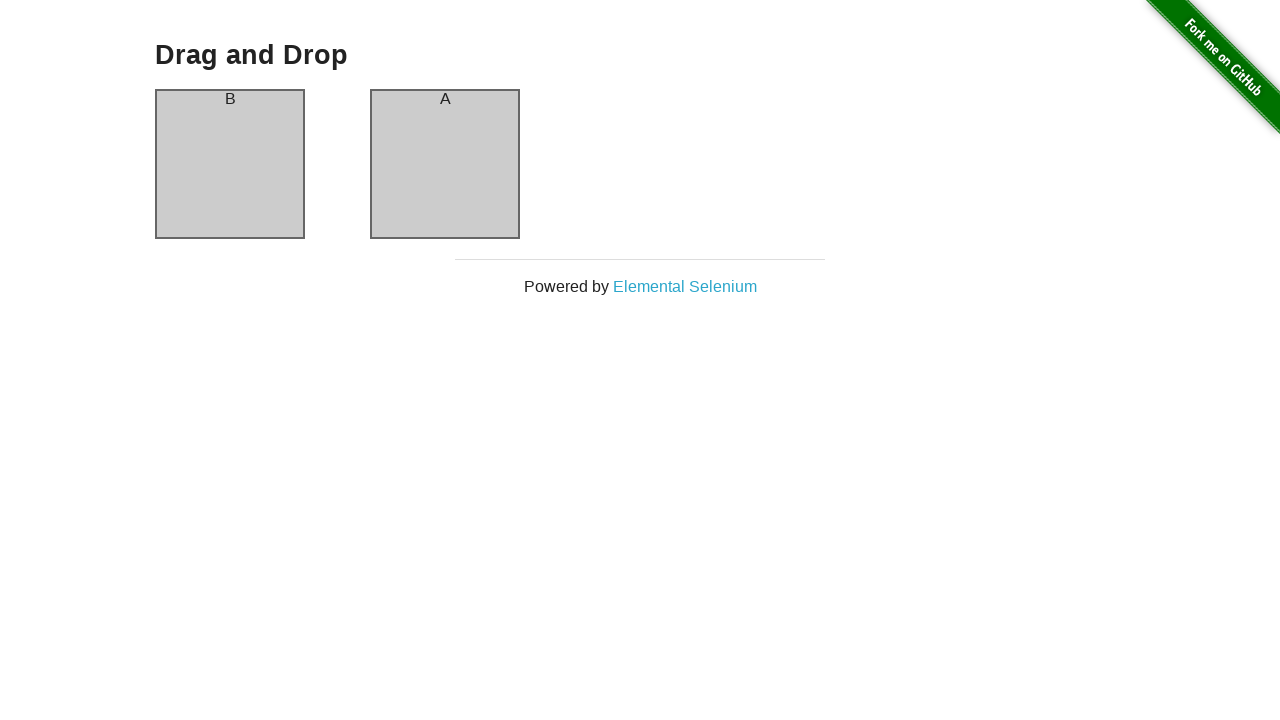

Verified element B is now in container A after swap
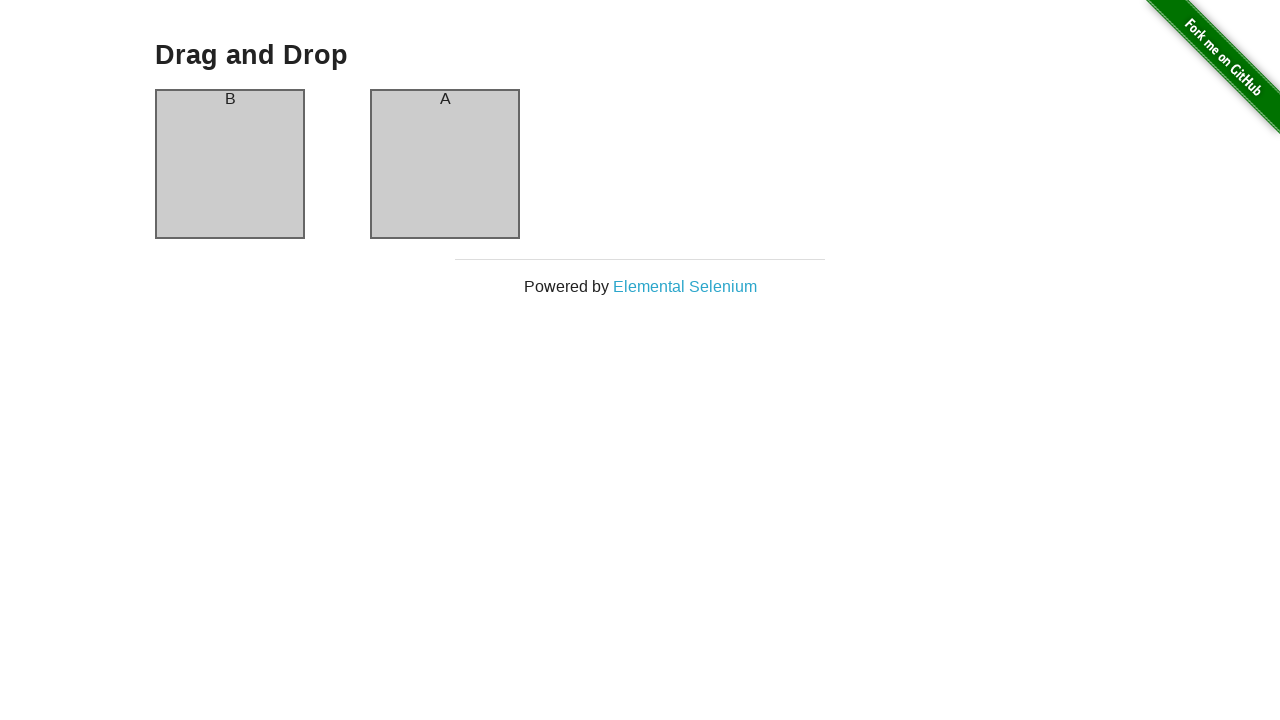

Verified element A is now in container B after swap
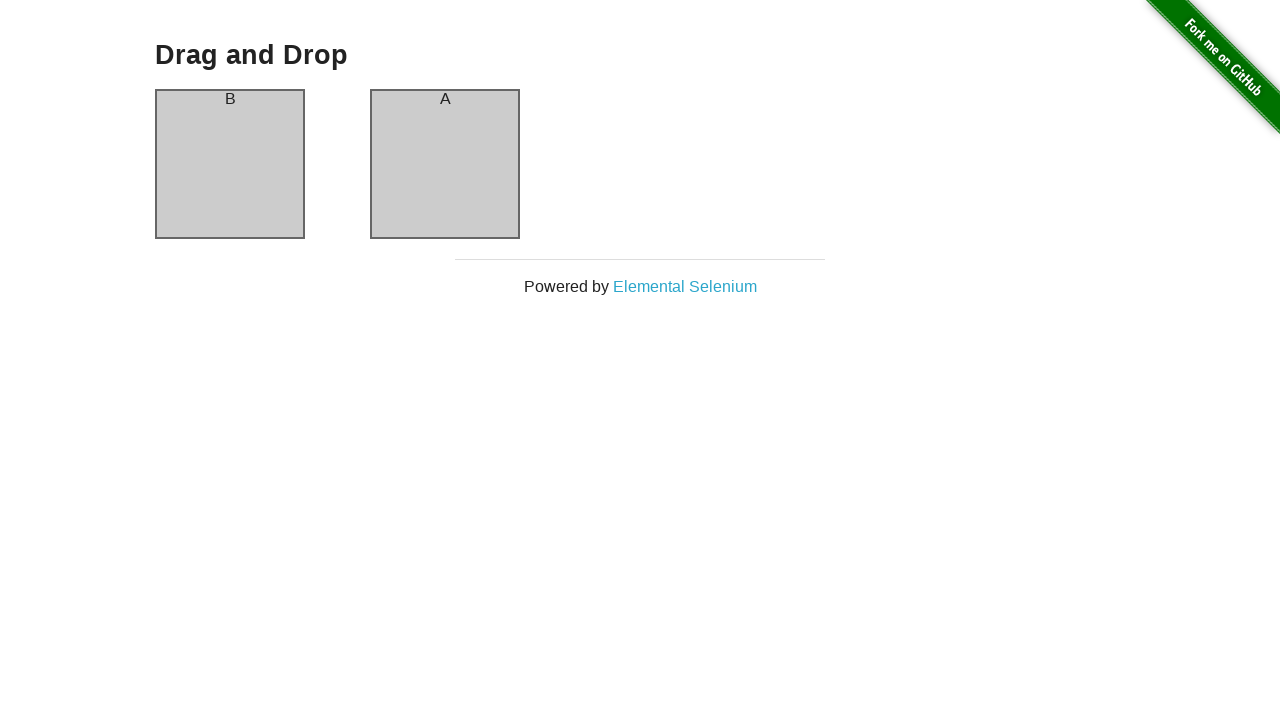

Dragged element A back from container B to container A using JavaScript
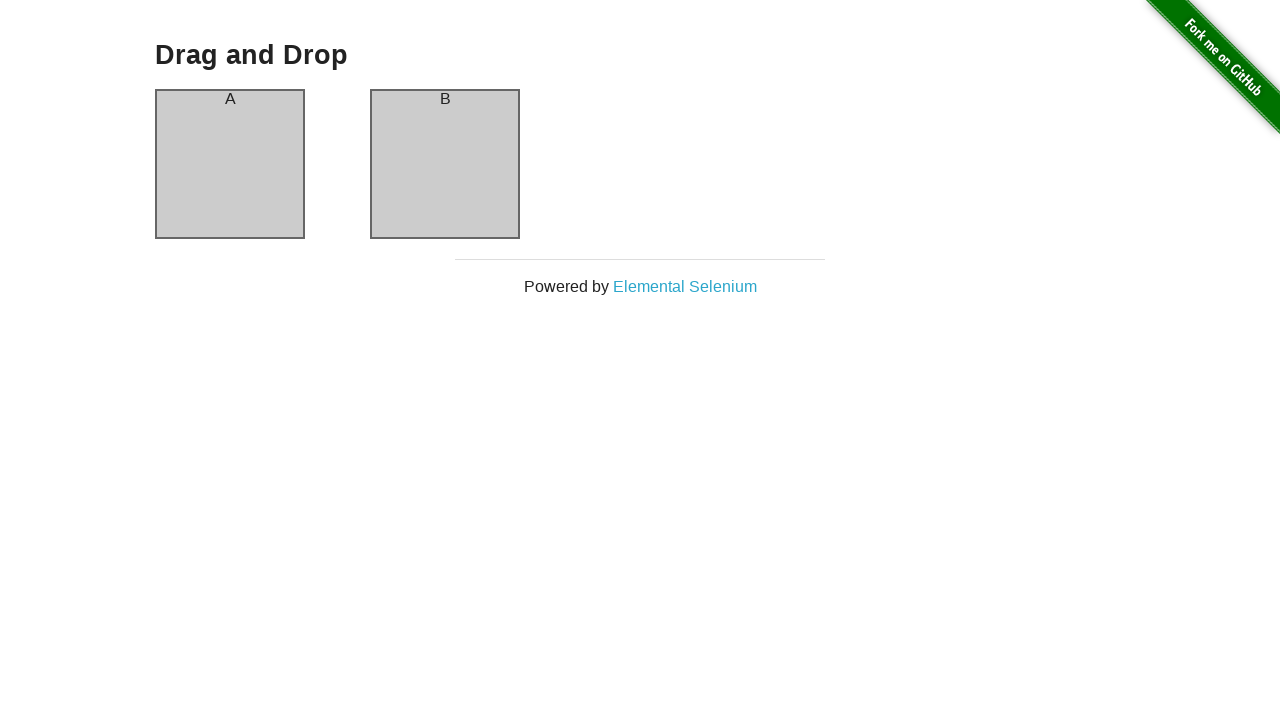

Waited 500ms for drag and drop animation to complete
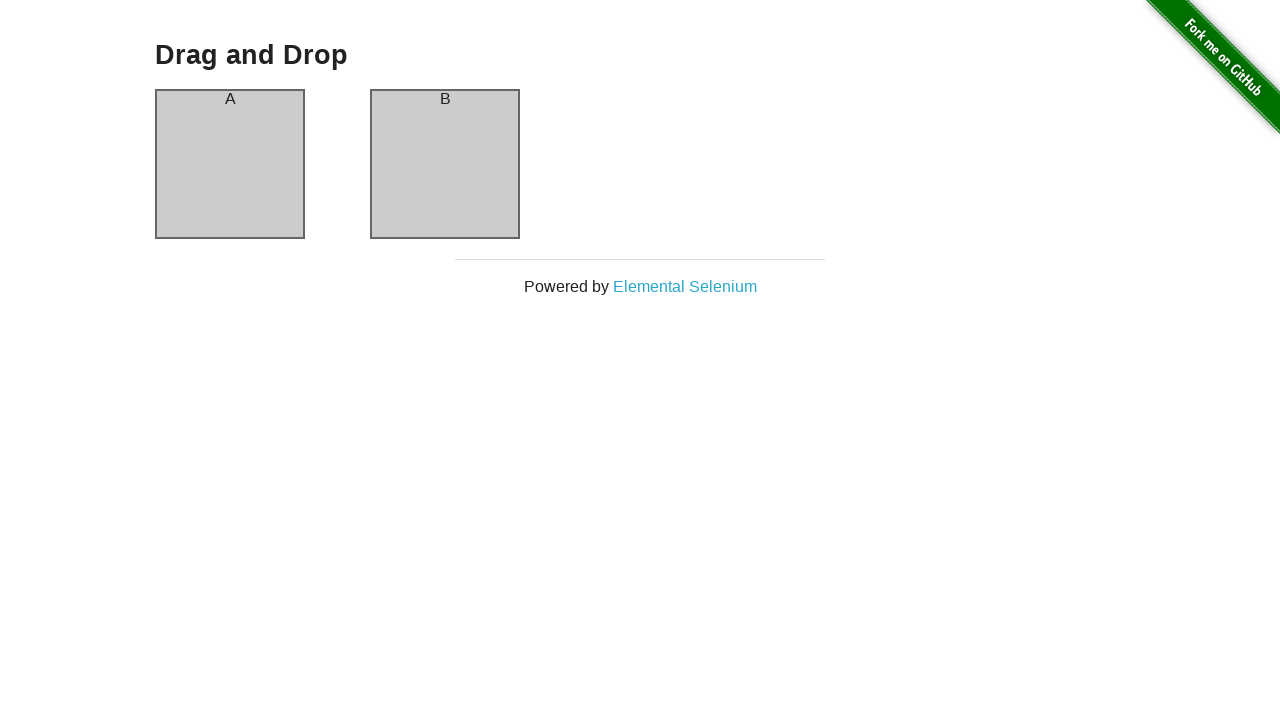

Verified element A is back in container A in original position
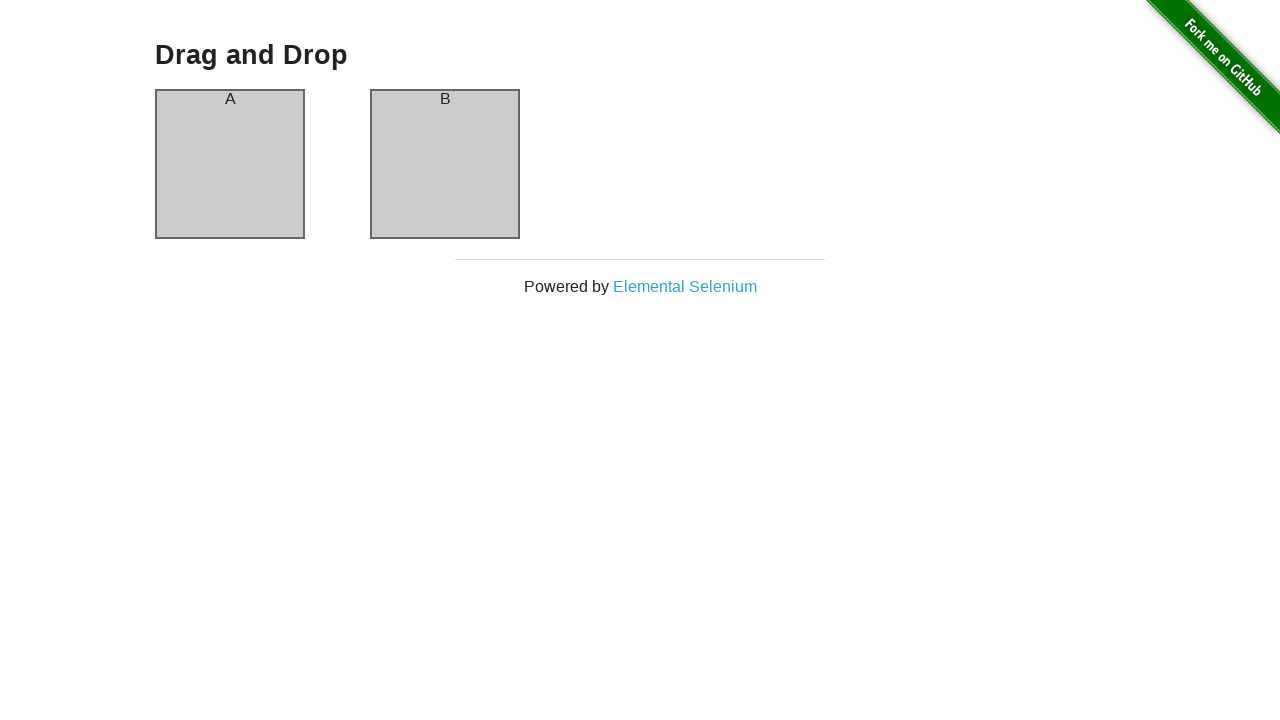

Verified element B is back in container B in original position
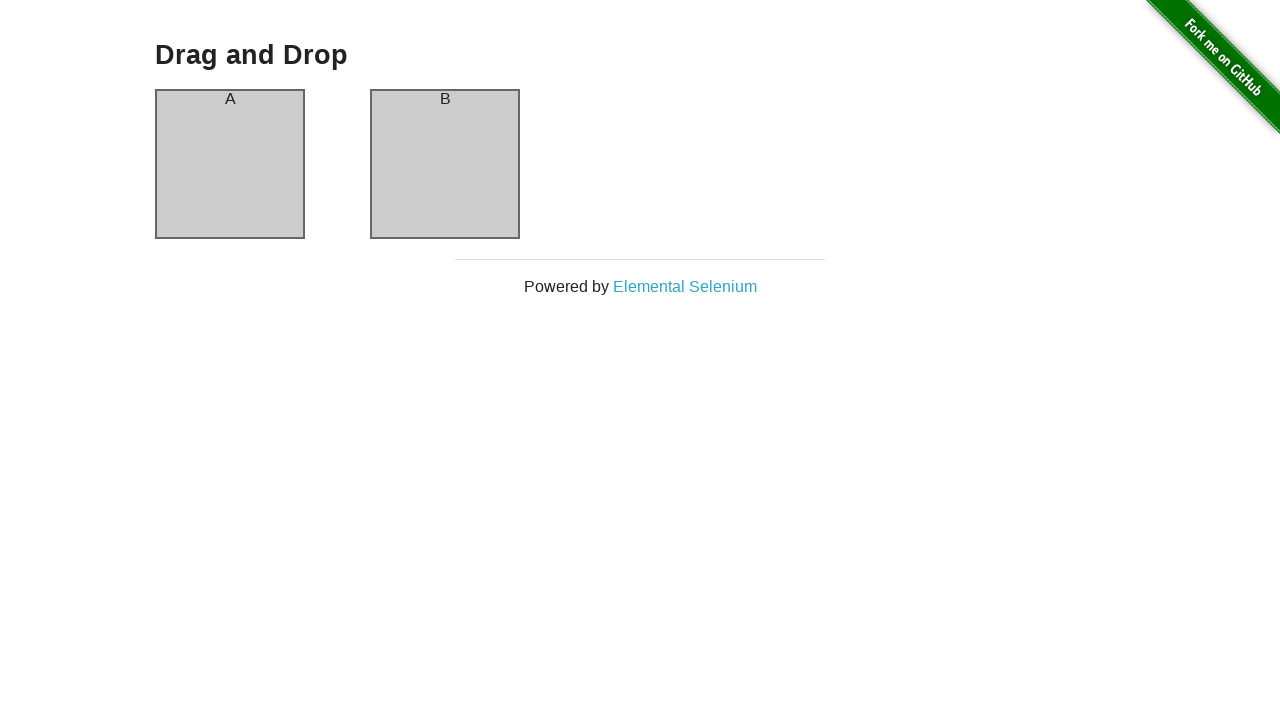

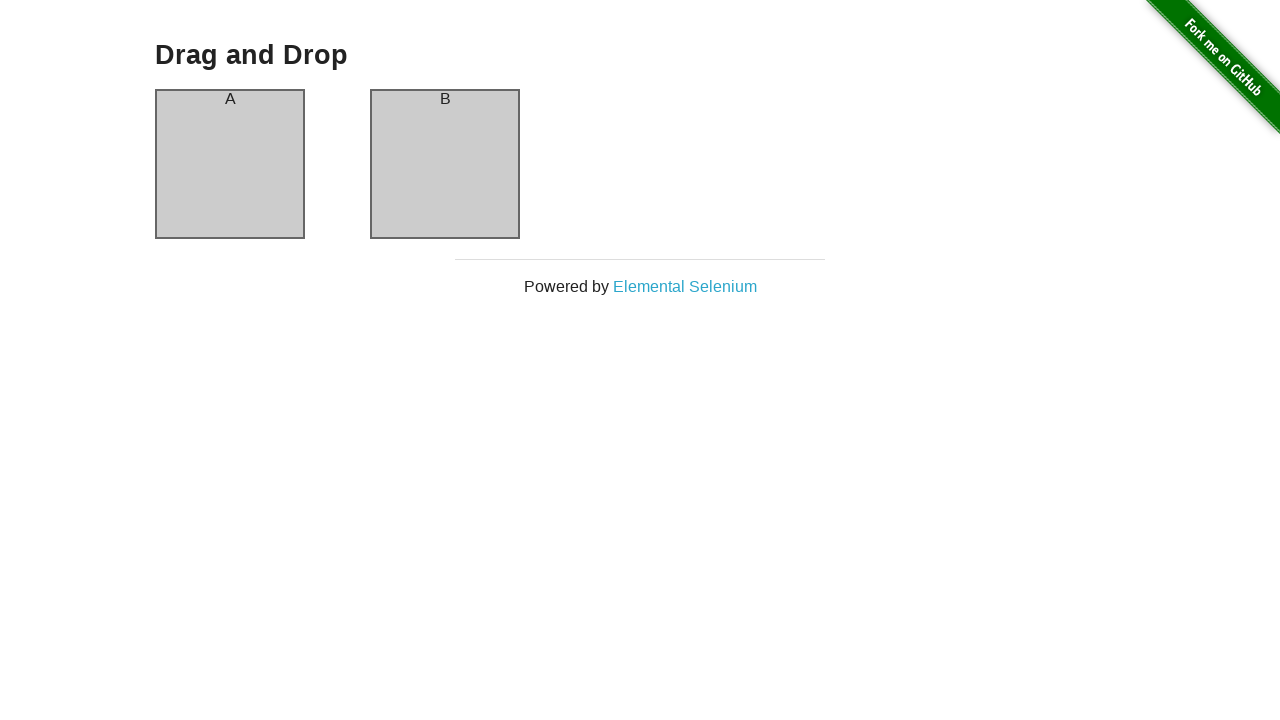